Tests the product search functionality on an e-commerce store by navigating to the shop page, searching for "Shoe" in the search field, and submitting the search form.

Starting URL: https://atid.store/

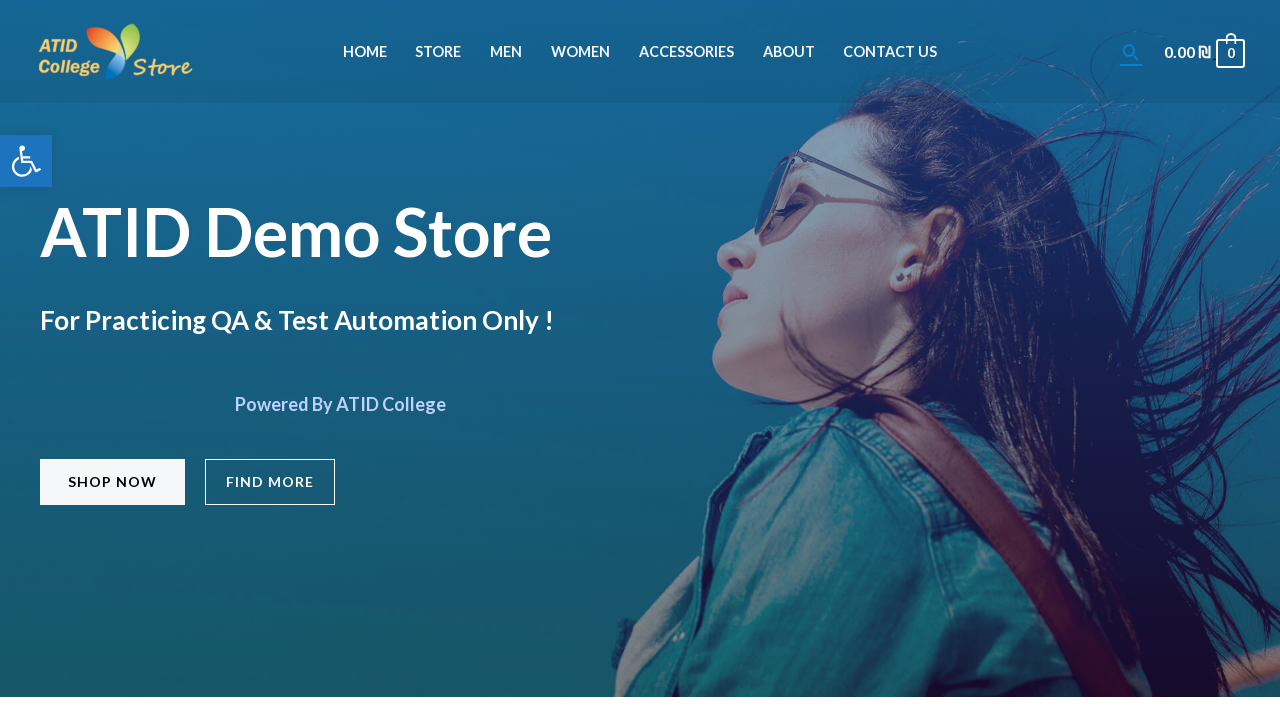

Set viewport size to 1052x666
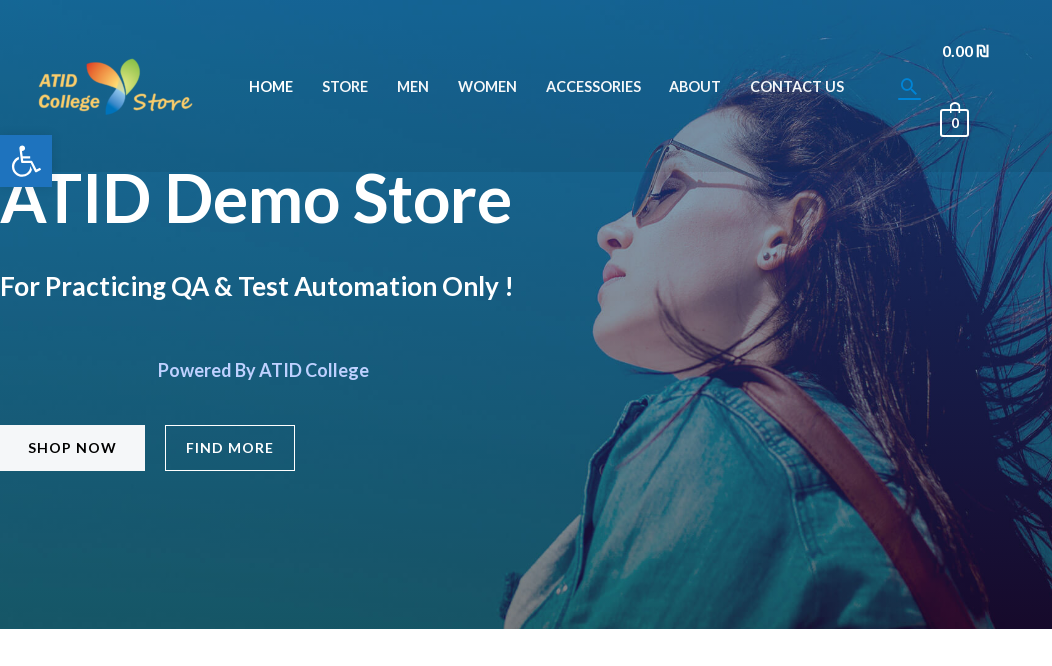

Clicked on Shop menu item at (345, 86) on #menu-item-45 > a
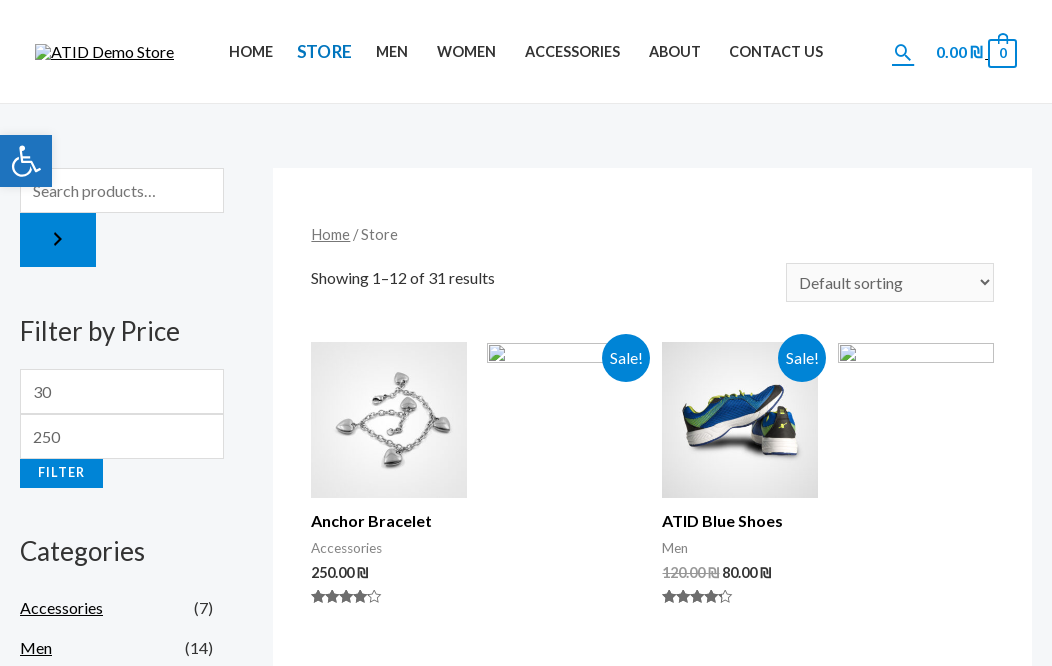

Filled search field with 'Shoe' on #wc-block-search__input-1
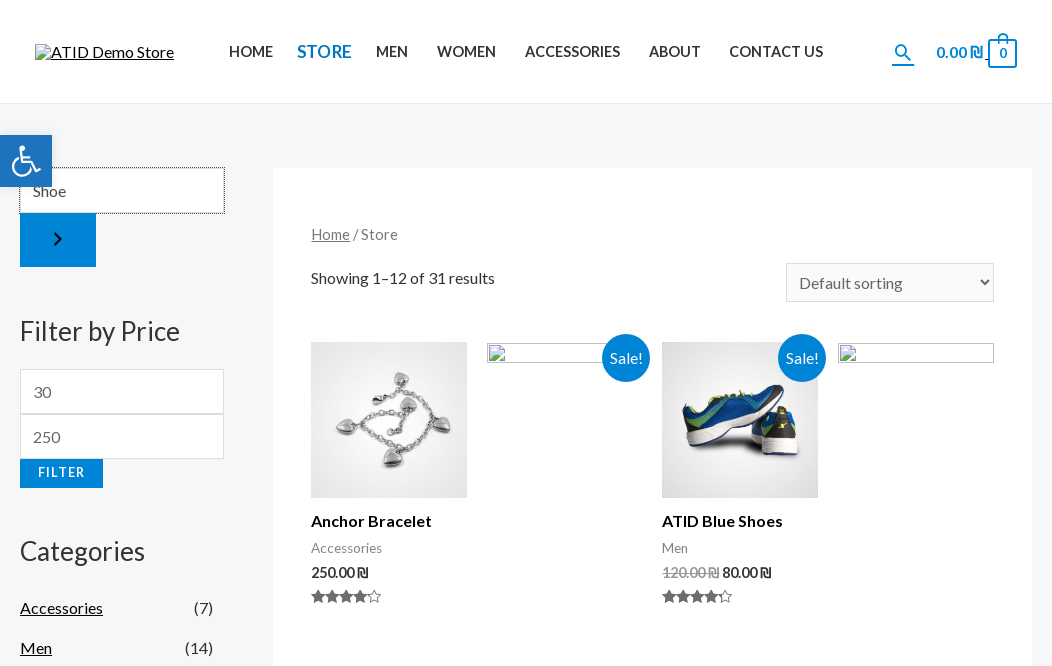

Clicked the search submit button at (58, 240) on #block-7 > div > form > div > button
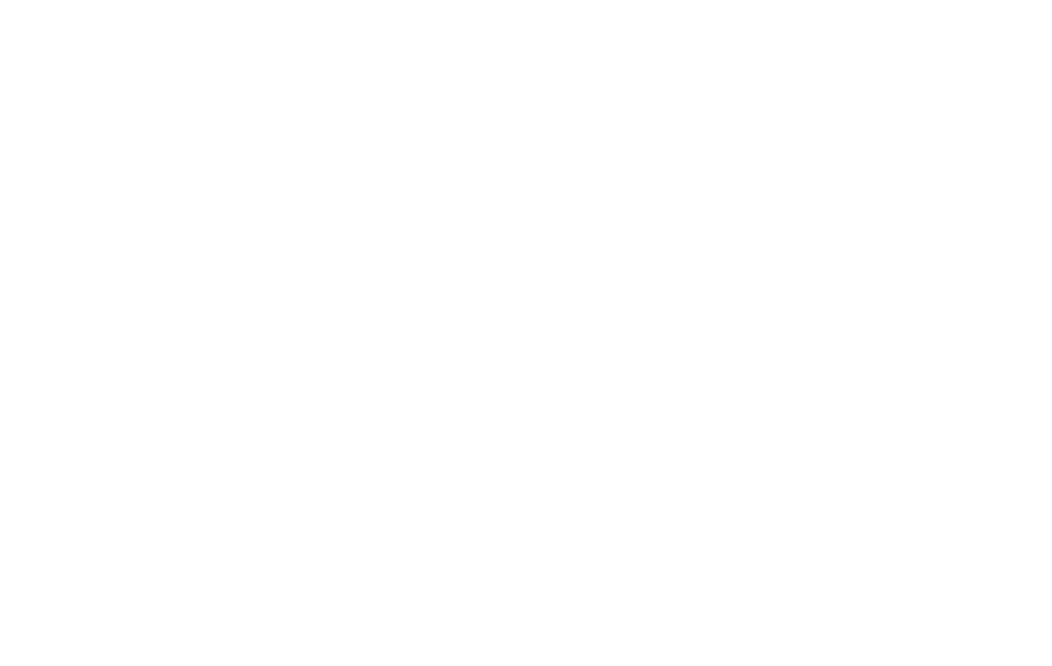

Waited for search results to load (networkidle)
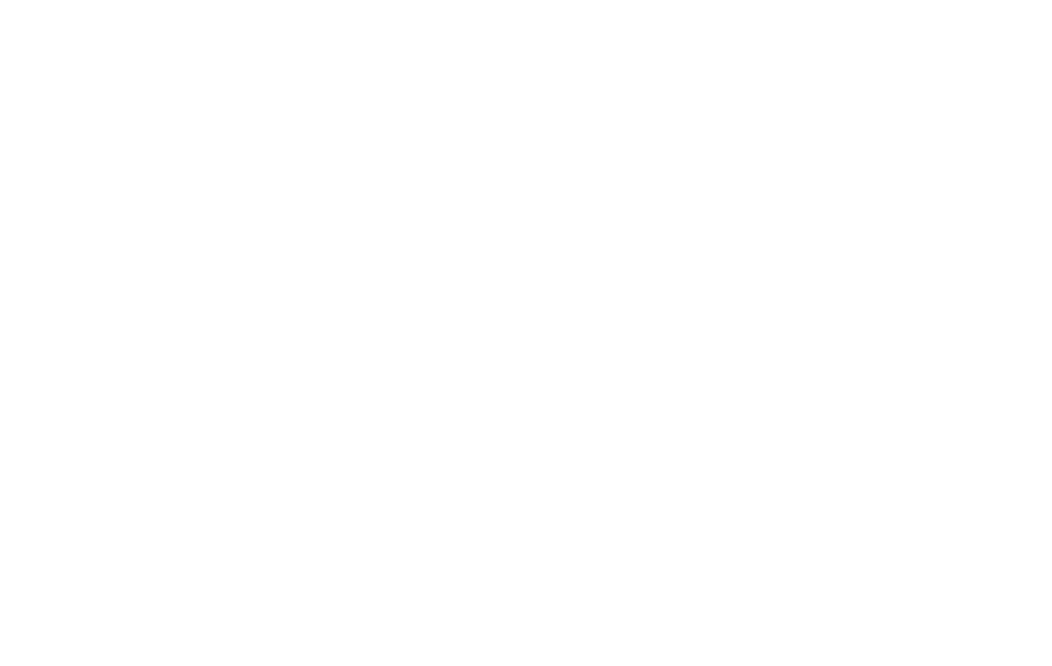

Scrolled down to view search results
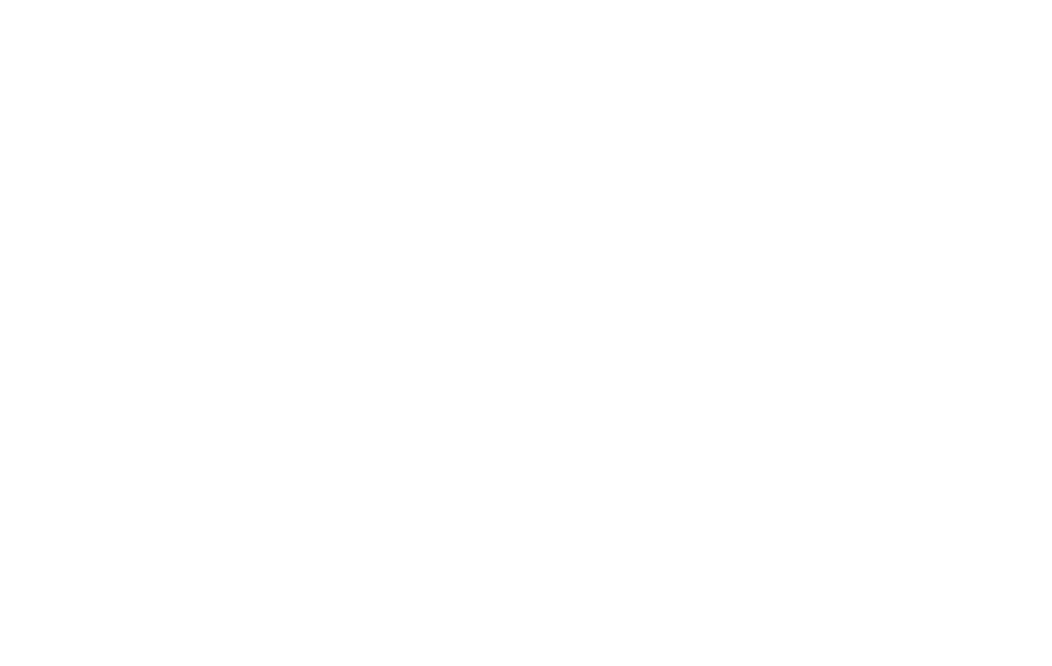

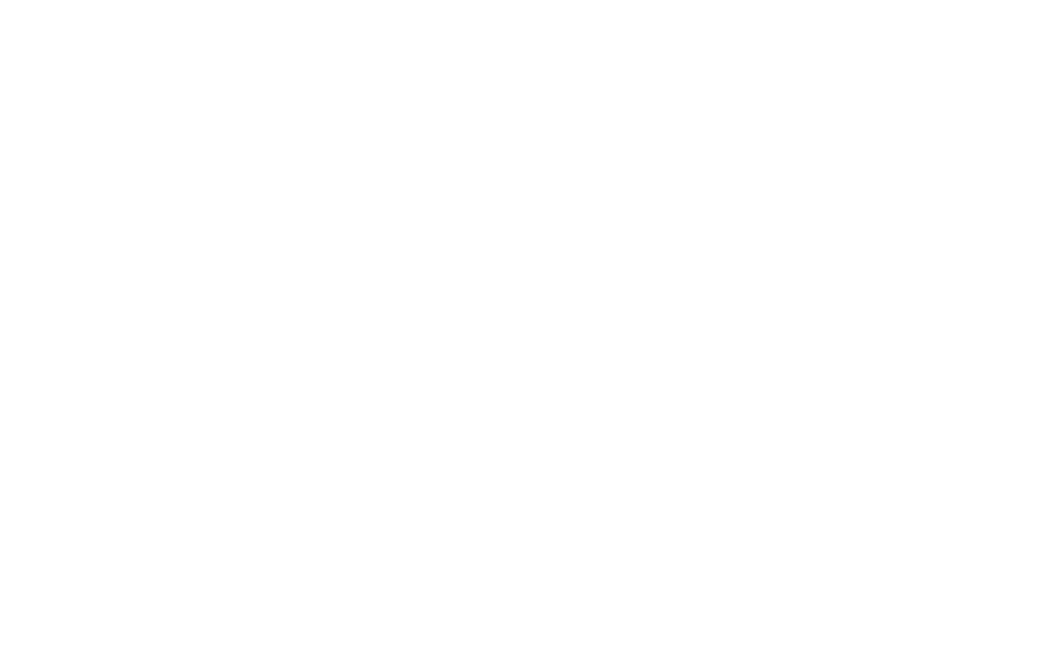